Tests navigation to the Government Agencies section by clicking on the corresponding link and verifying the URL changes

Starting URL: https://www.fiscal.treasury.gov/

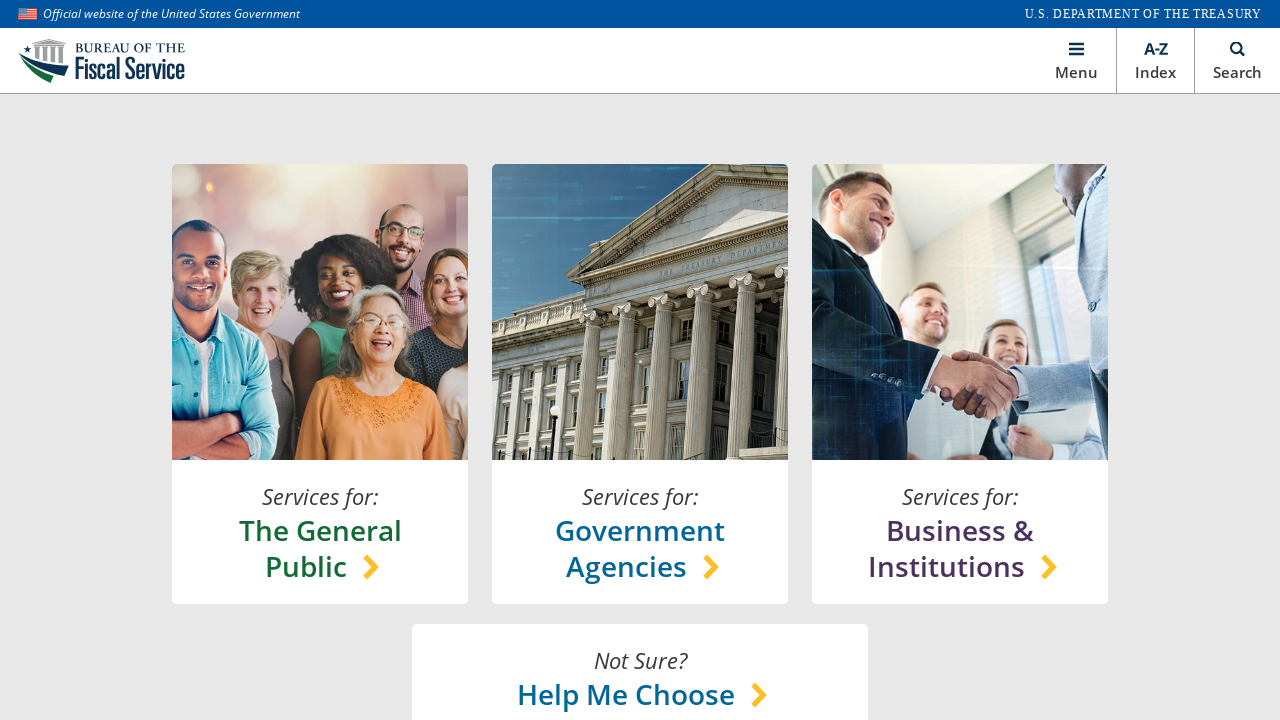

Clicked on Government Agencies section link at (640, 548) on //*[@id="main"]/section[1]/content-lock/h-box[1]/v-box[2]/a/h-box/chooser-text/h
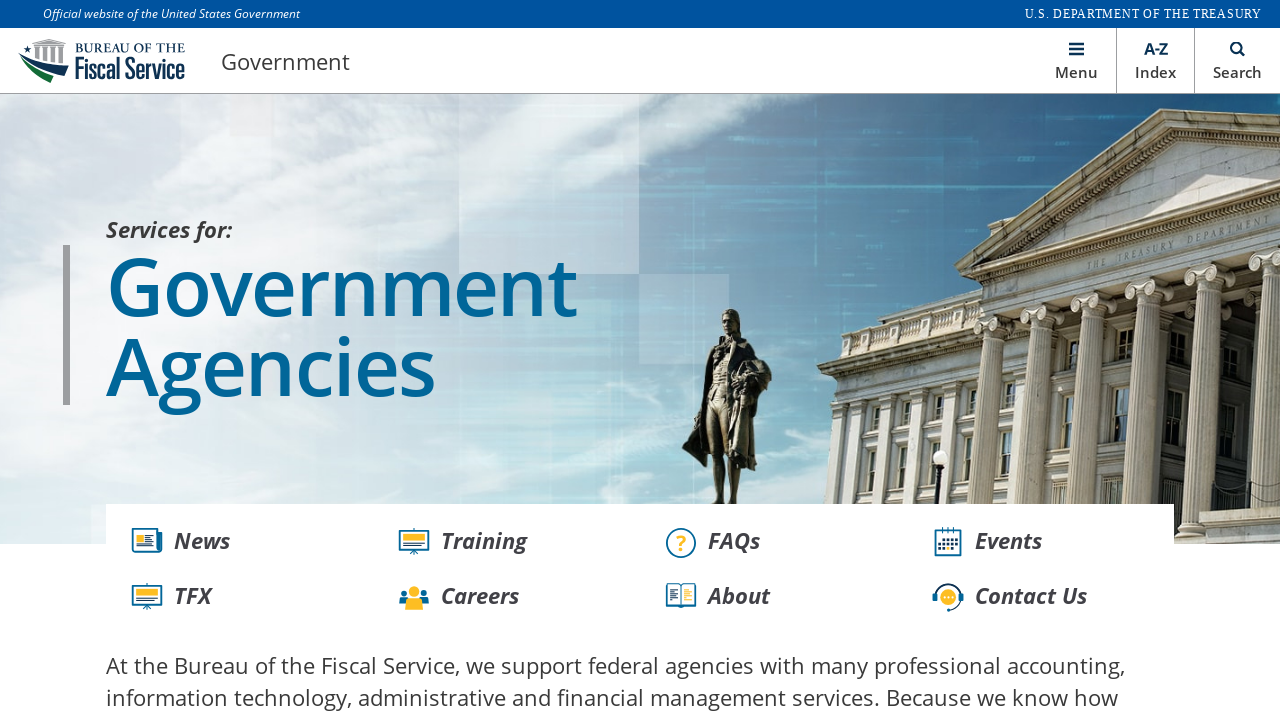

Navigation to Government Agencies section completed (domcontentloaded)
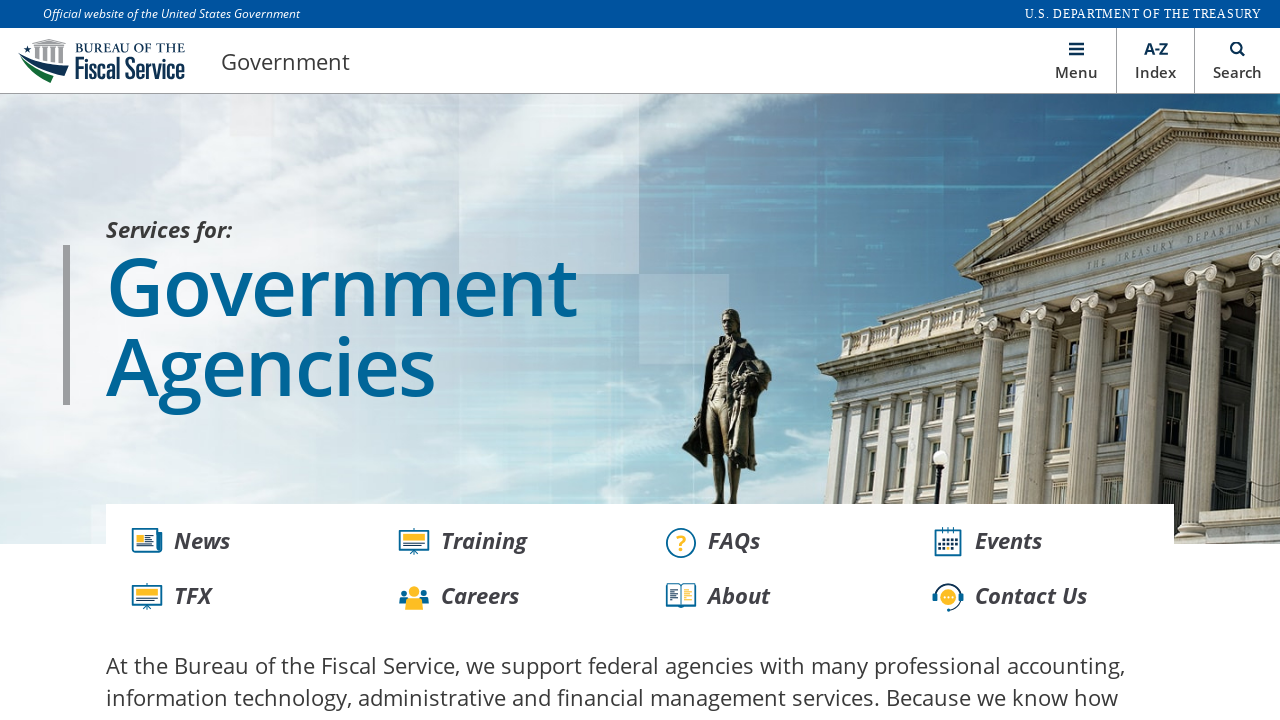

Verified URL changed to https://www.fiscal.treasury.gov/government/
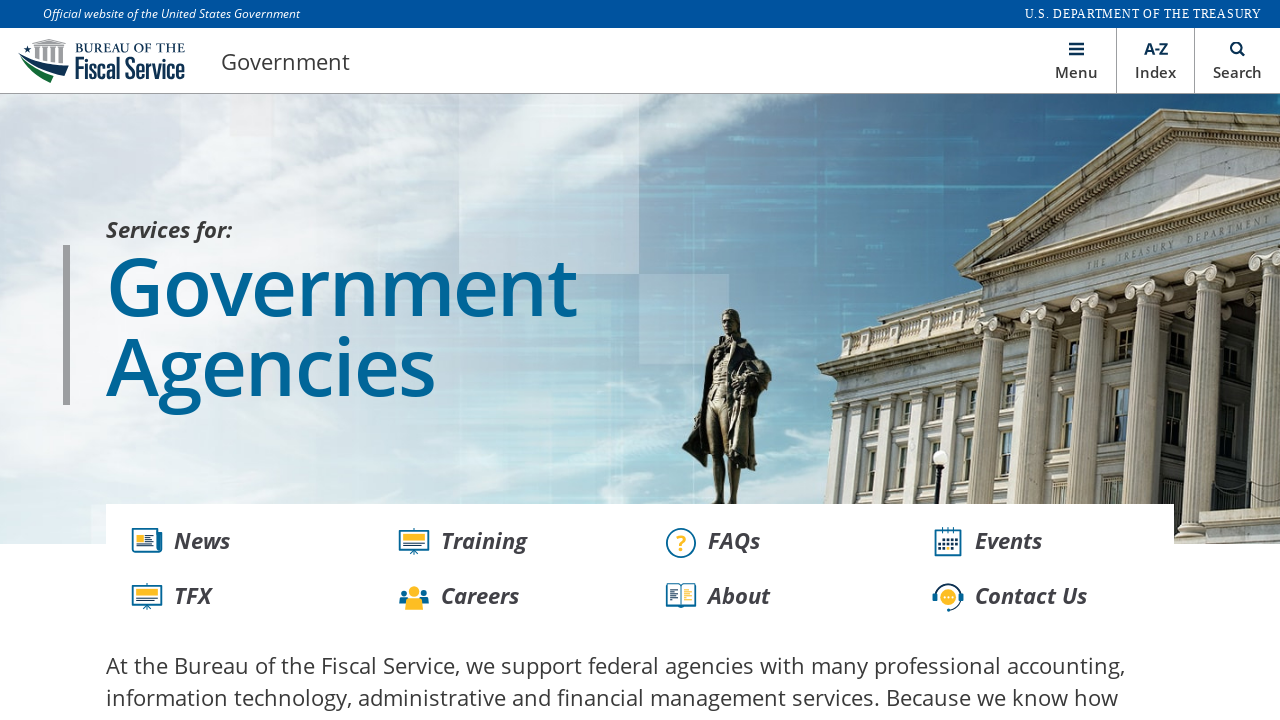

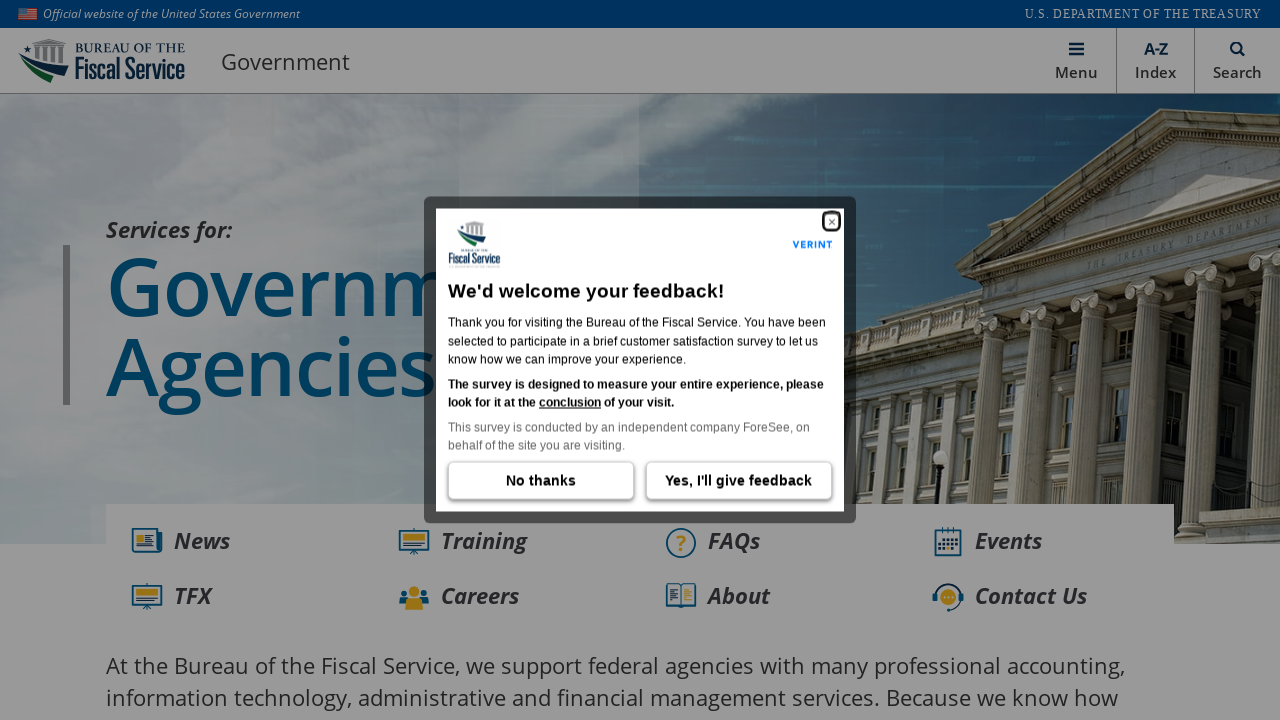